Navigates to the Test Cases page and verifies the page URL

Starting URL: https://automationexercise.com/

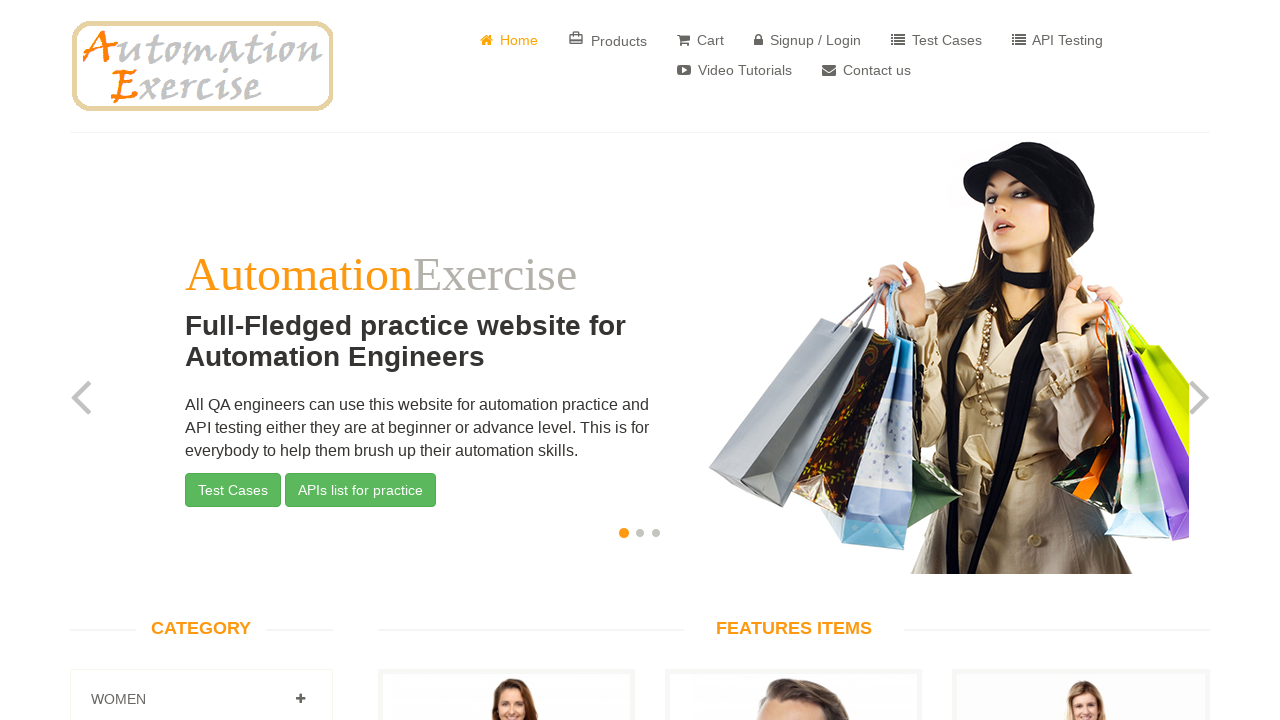

Clicked on Test Cases menu item at (936, 40) on text=Test Cases
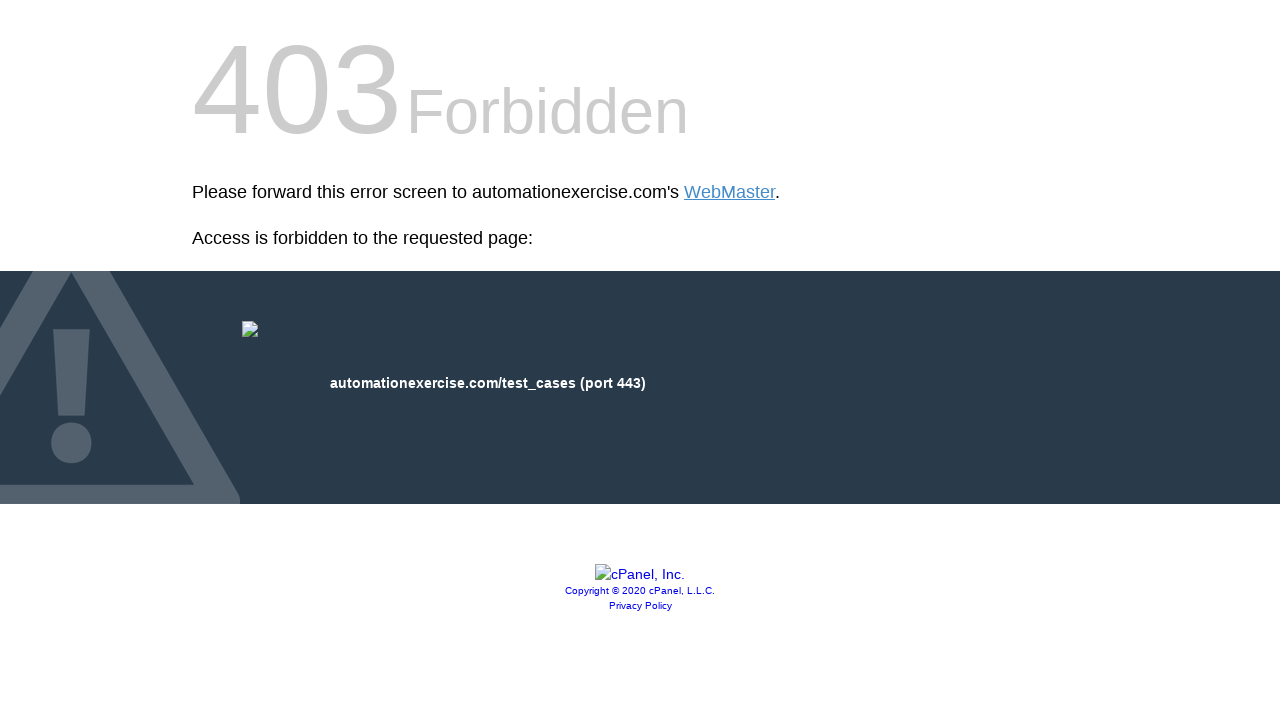

Verified navigation to Test Cases page at https://automationexercise.com/test_cases
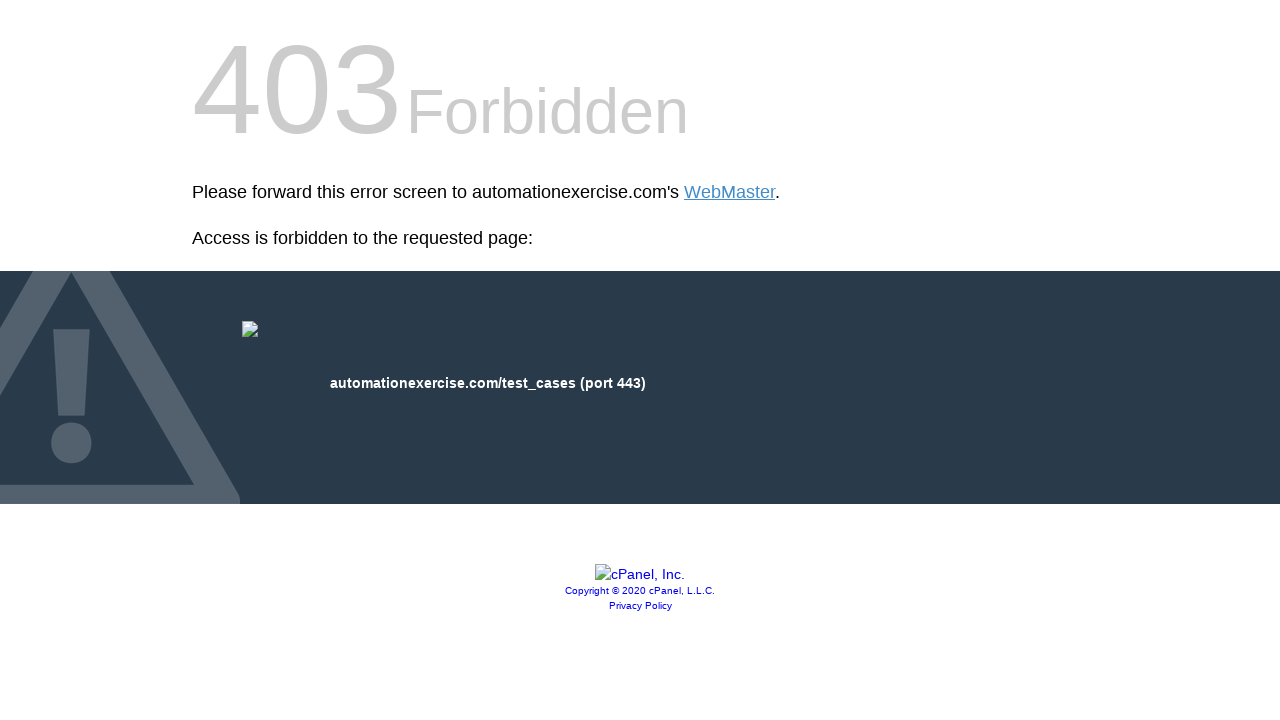

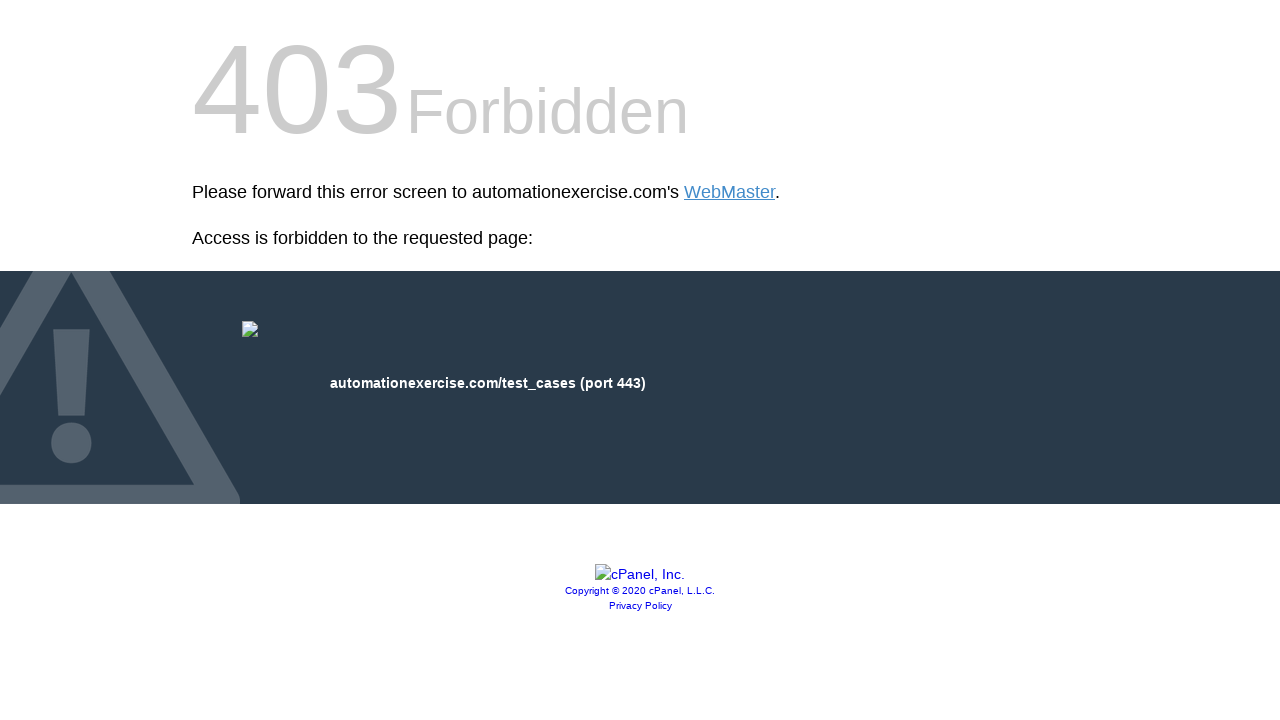